Tests e-commerce product search and add to cart functionality by searching for products containing "ca" and adding items to cart

Starting URL: https://rahulshettyacademy.com/seleniumPractise/#/

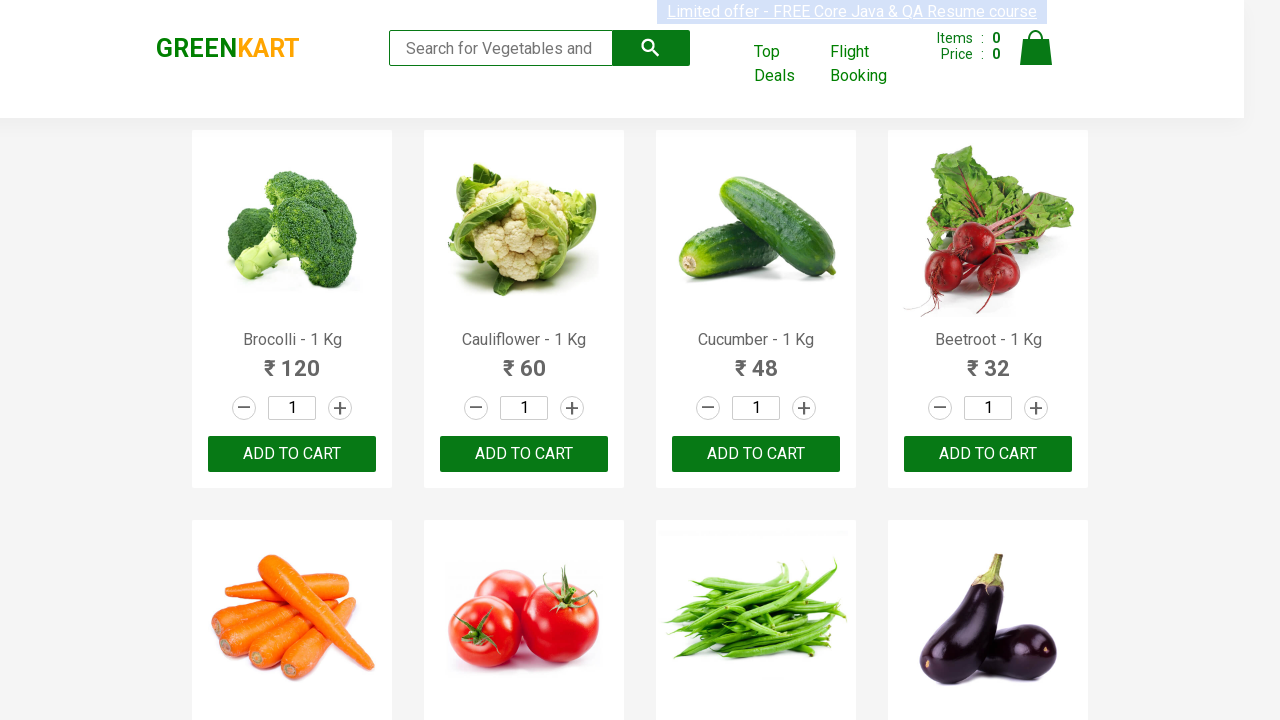

Filled search field with 'ca' to find products on .search-keyword
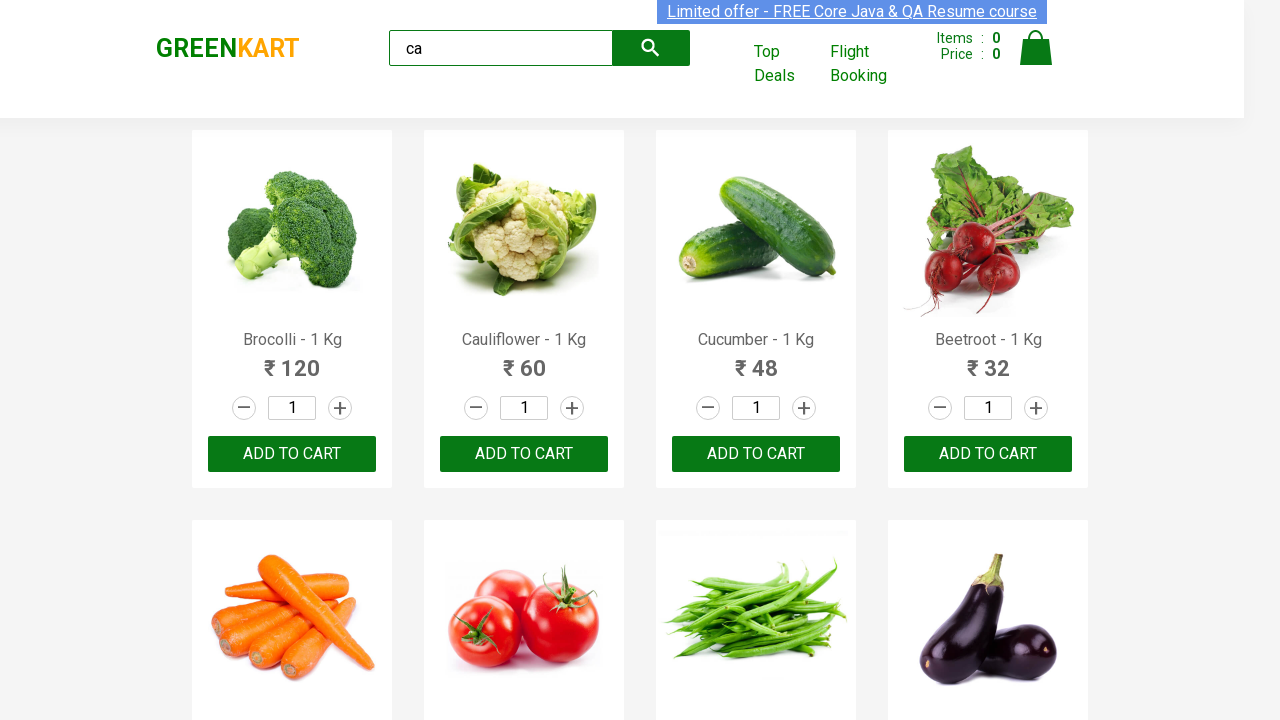

Clicked add to cart button for third product at (756, 454) on :nth-child(3) > .product-action > button
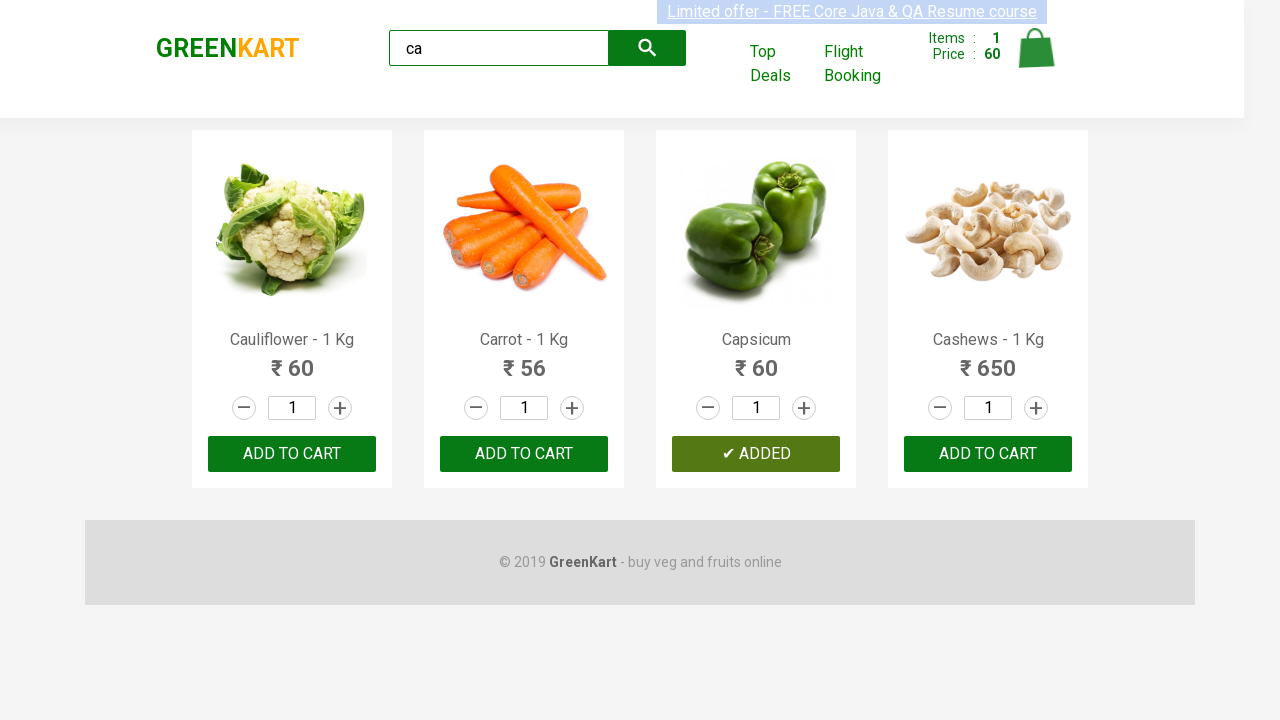

Clicked add to cart button for another product using alternate selector at (756, 454) on .products .product >> nth=2 >> button:has-text('ADD TO CART')
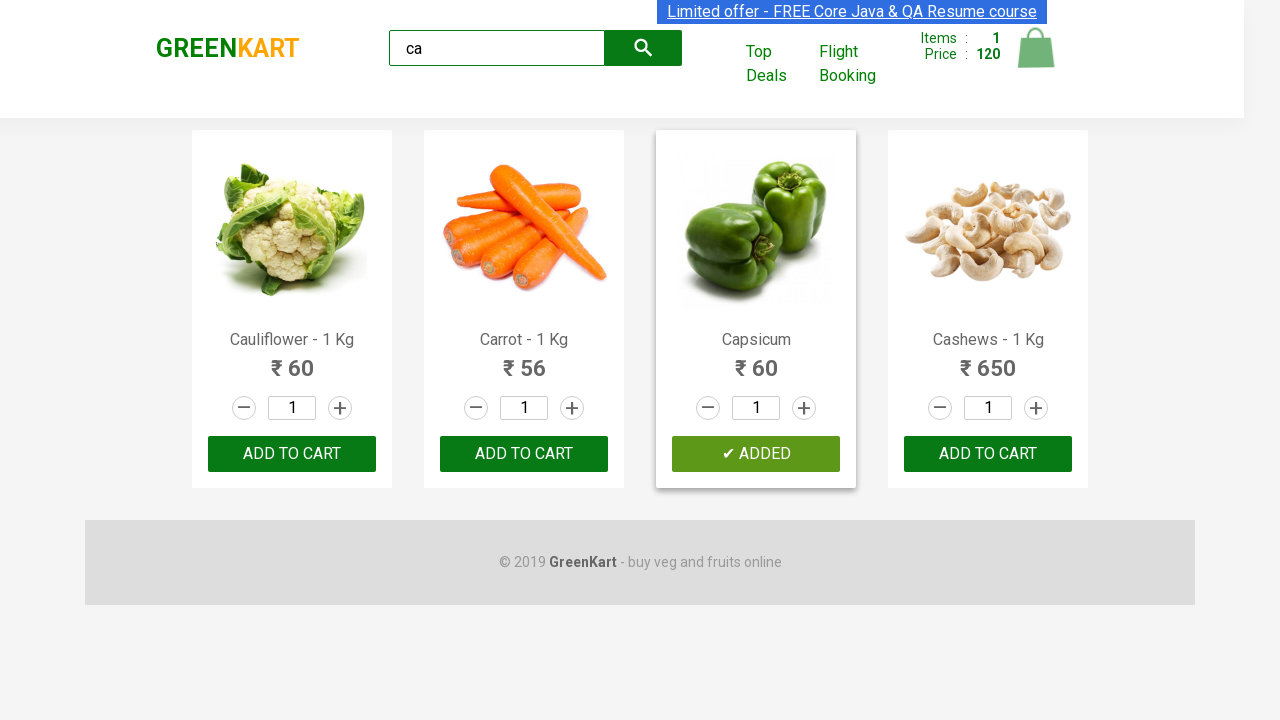

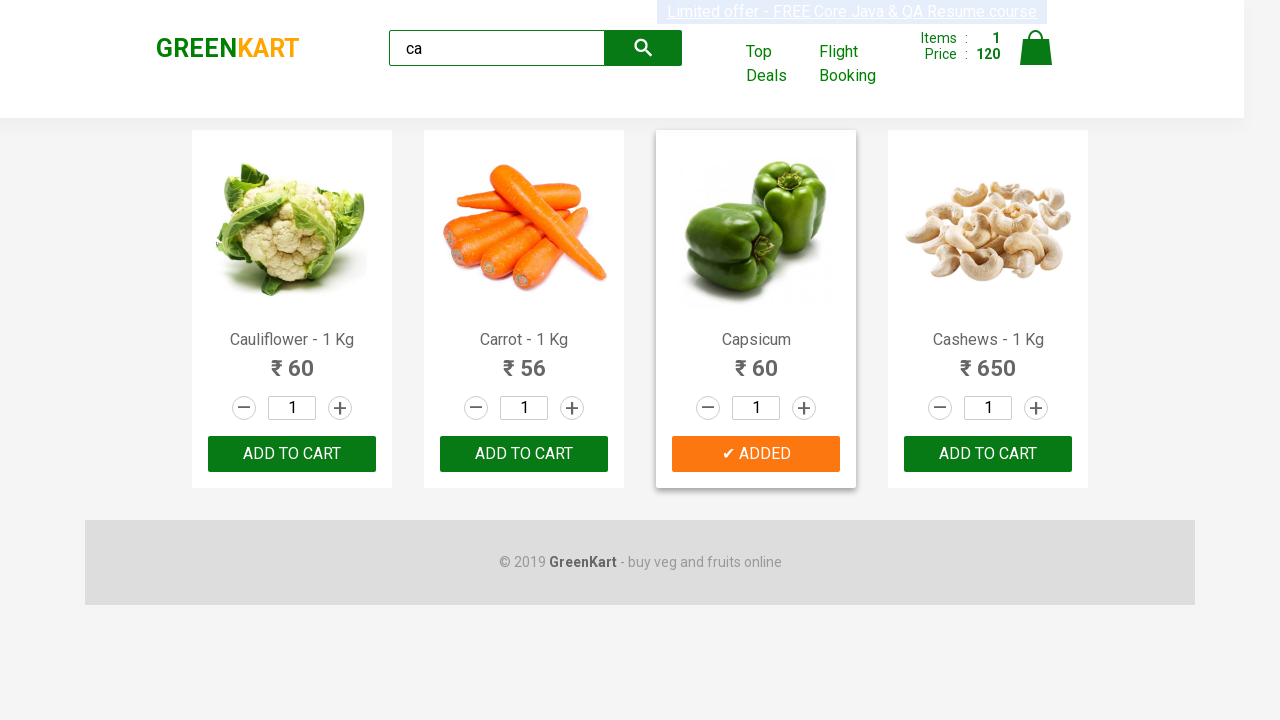